Tests conditional element methods by navigating to the demo site, skipping sign-in if available, and selecting a radio button if not already selected.

Starting URL: https://demo.automationtesting.in

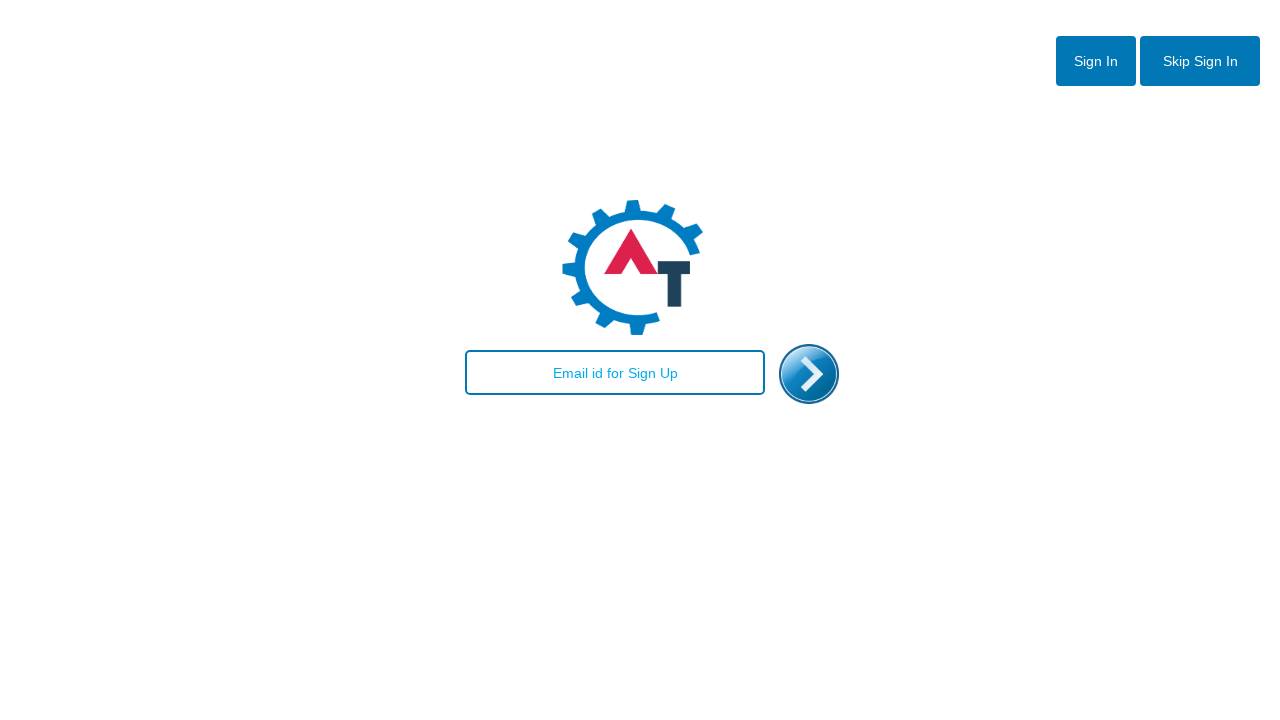

Email field became visible, page loaded
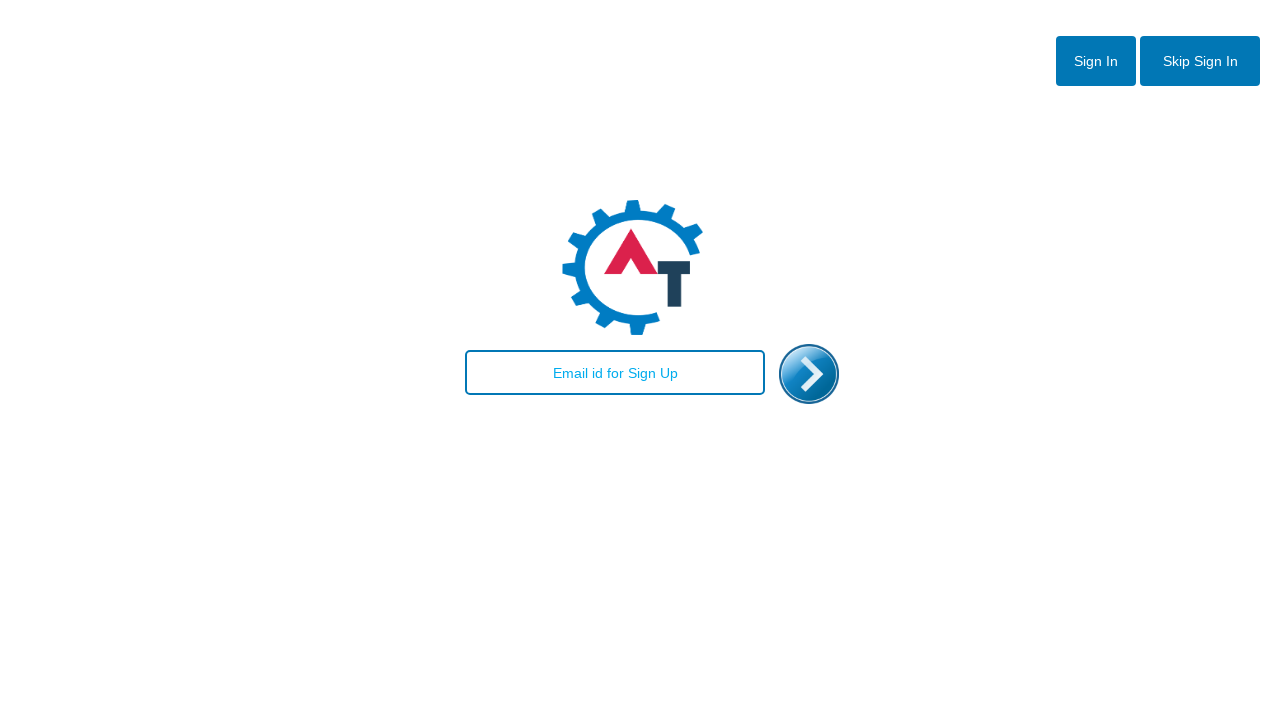

Clicked Skip Sign In button at (1200, 61) on xpath=//button[contains(text(),'Skip Sign In')]
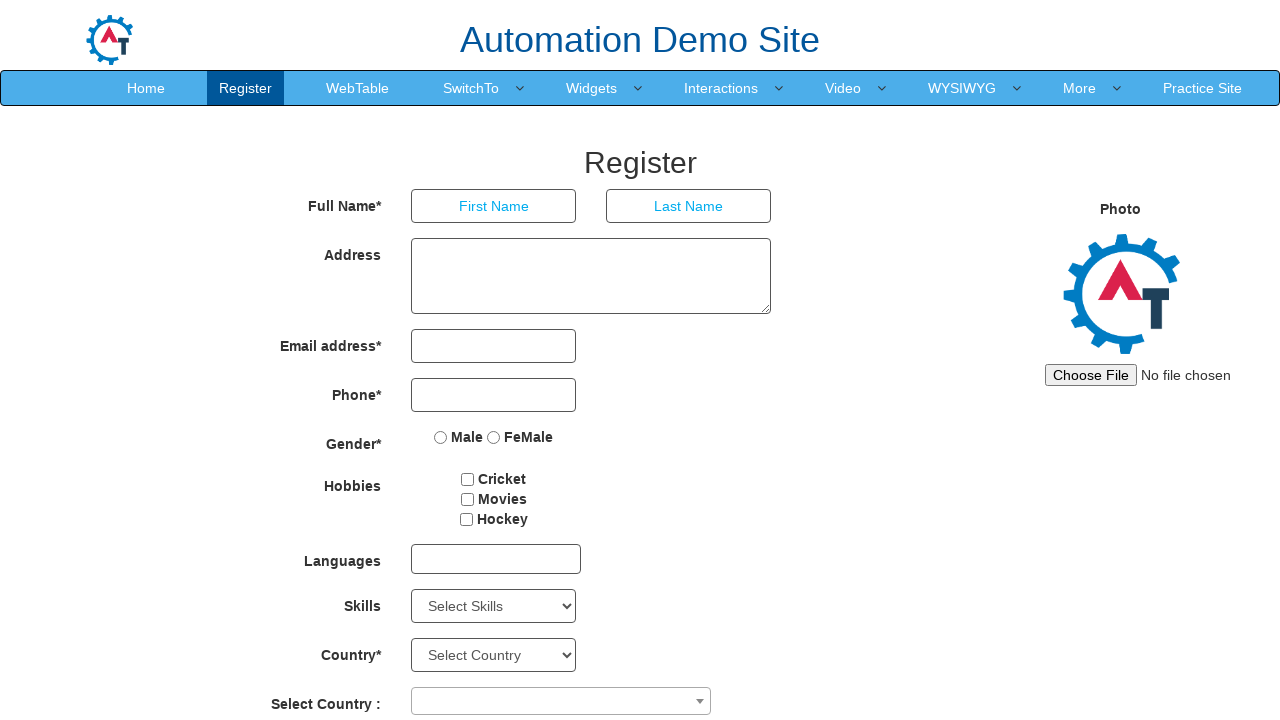

Automation Demo Site header appeared after skipping sign in
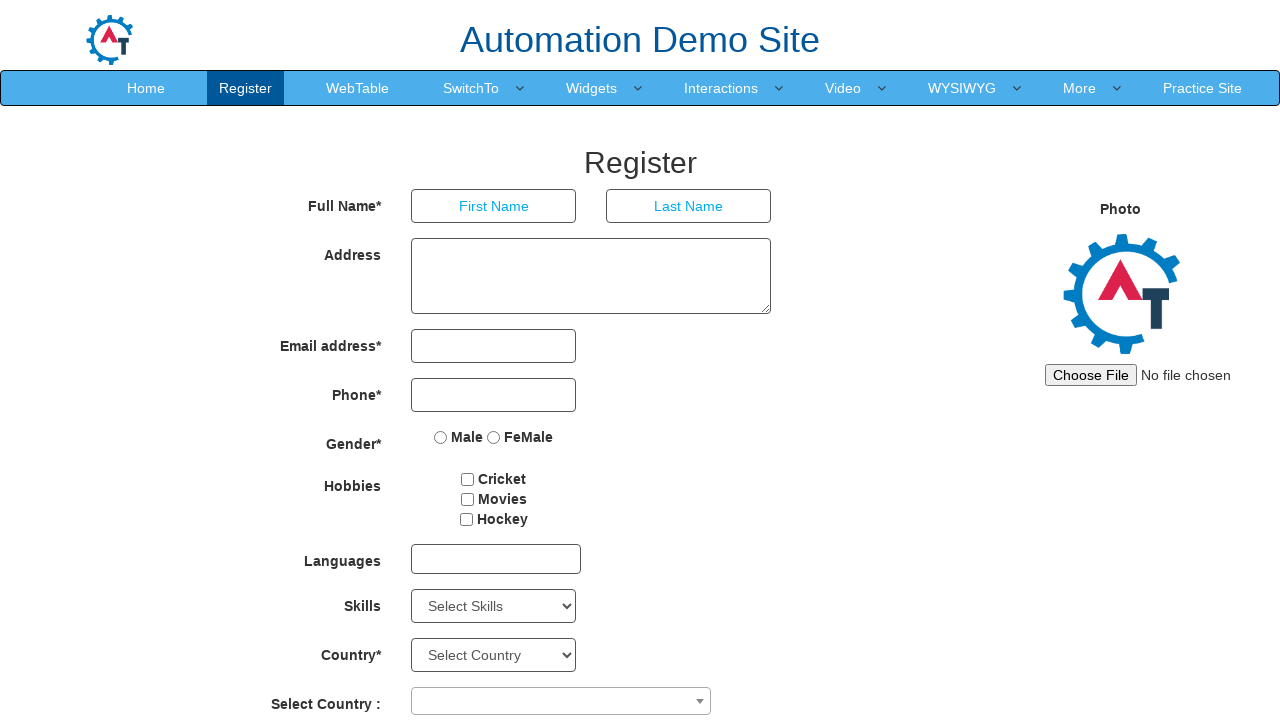

Male radio button was not selected, clicked to select it at (441, 437) on xpath=//input[@value='Male']
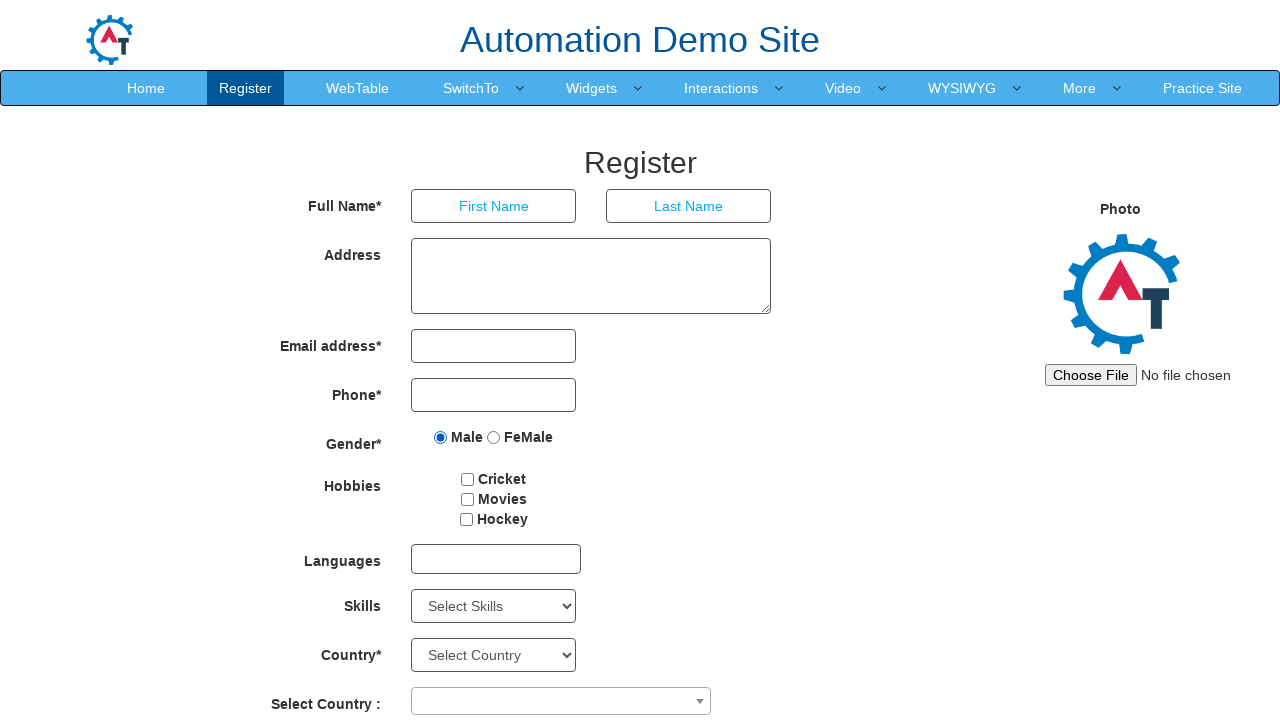

Verified Male radio button is selected
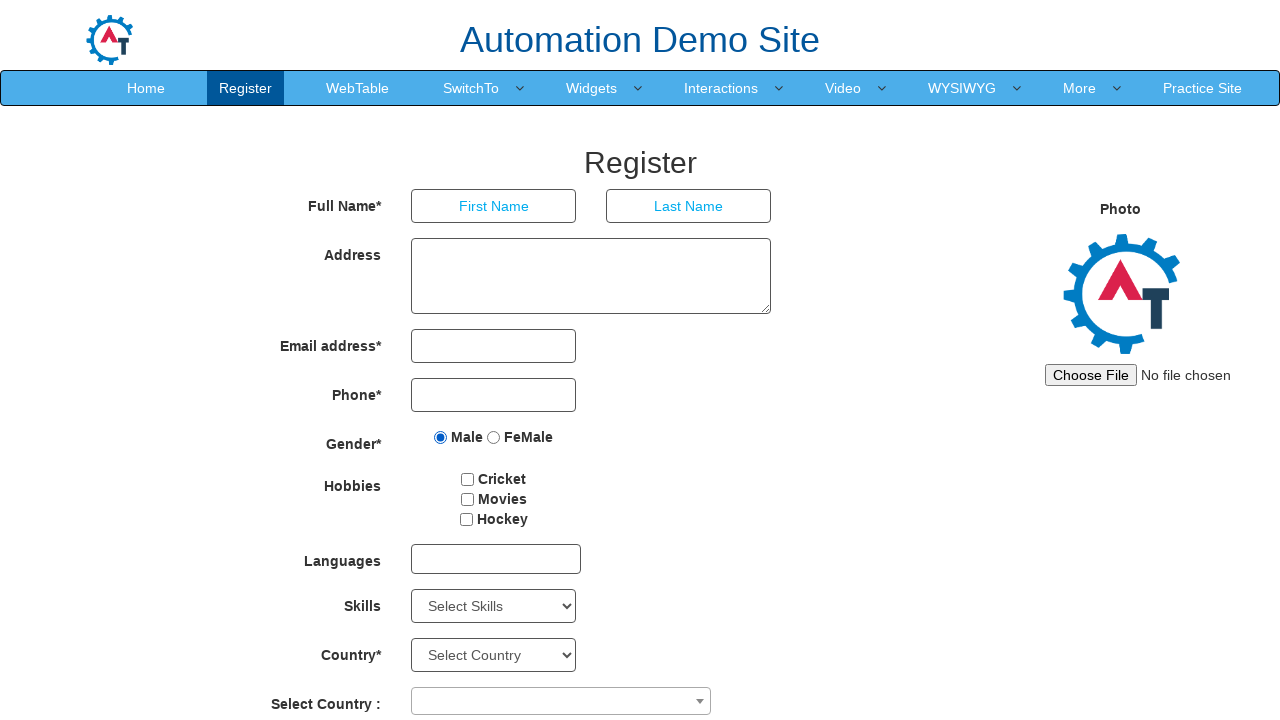

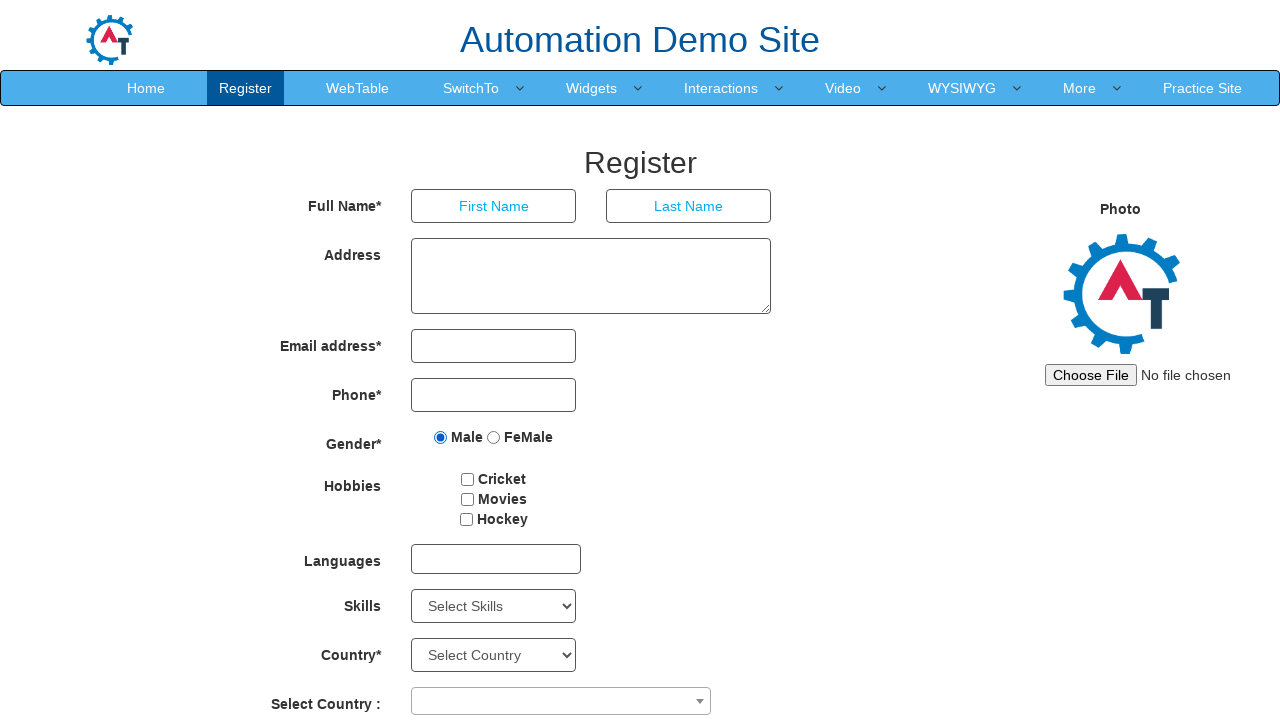